Opens Target Circle website and waits for page to load

Starting URL: https://www.target.com/circle

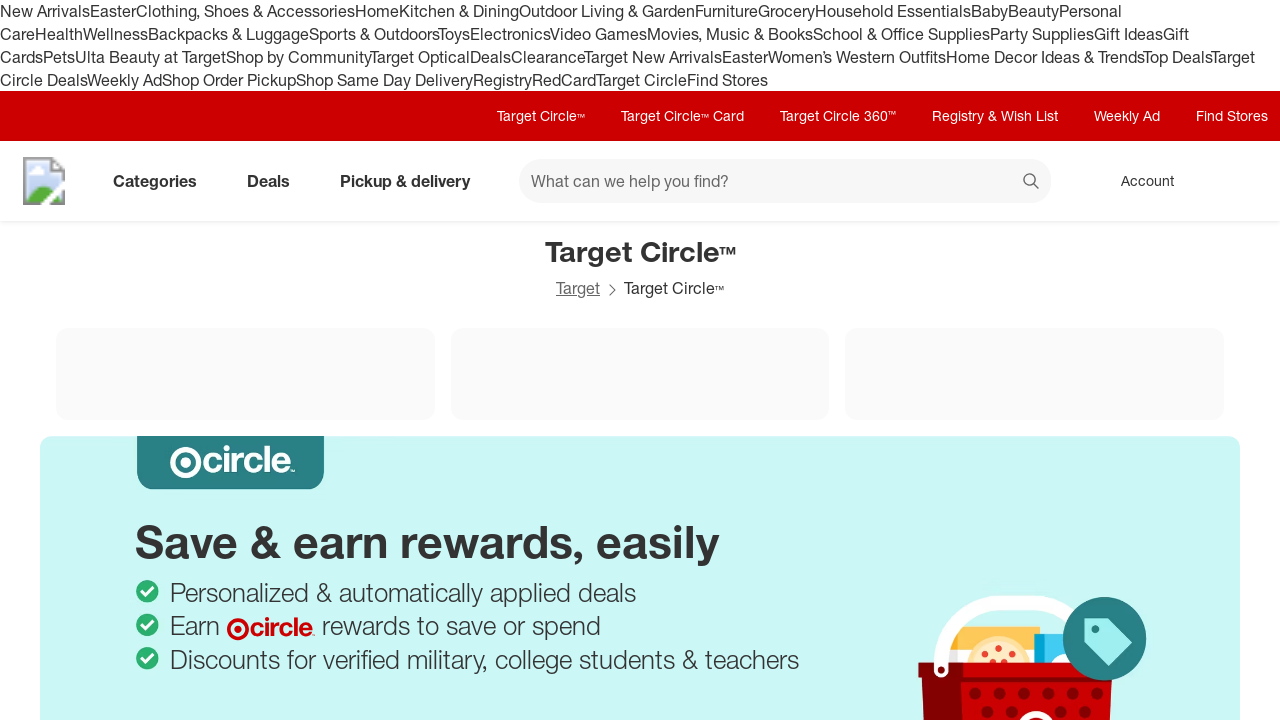

Navigated to Target Circle website
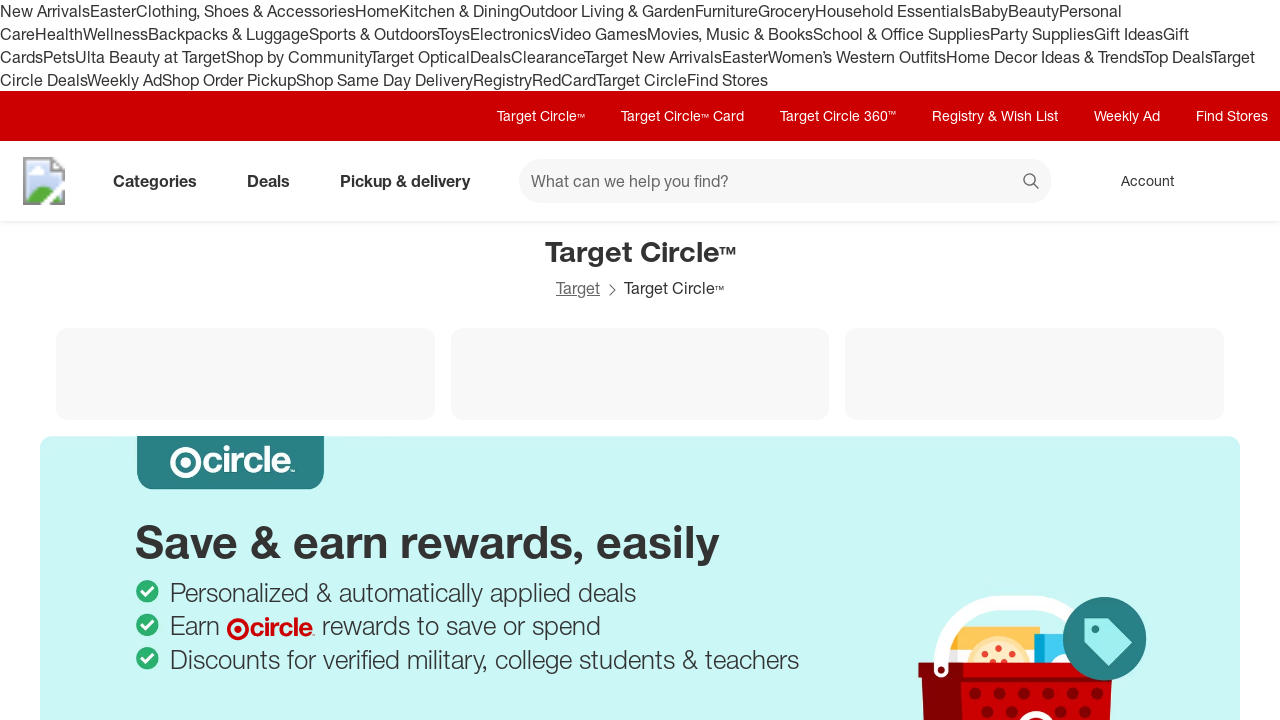

Waited for Target Circle page to fully load
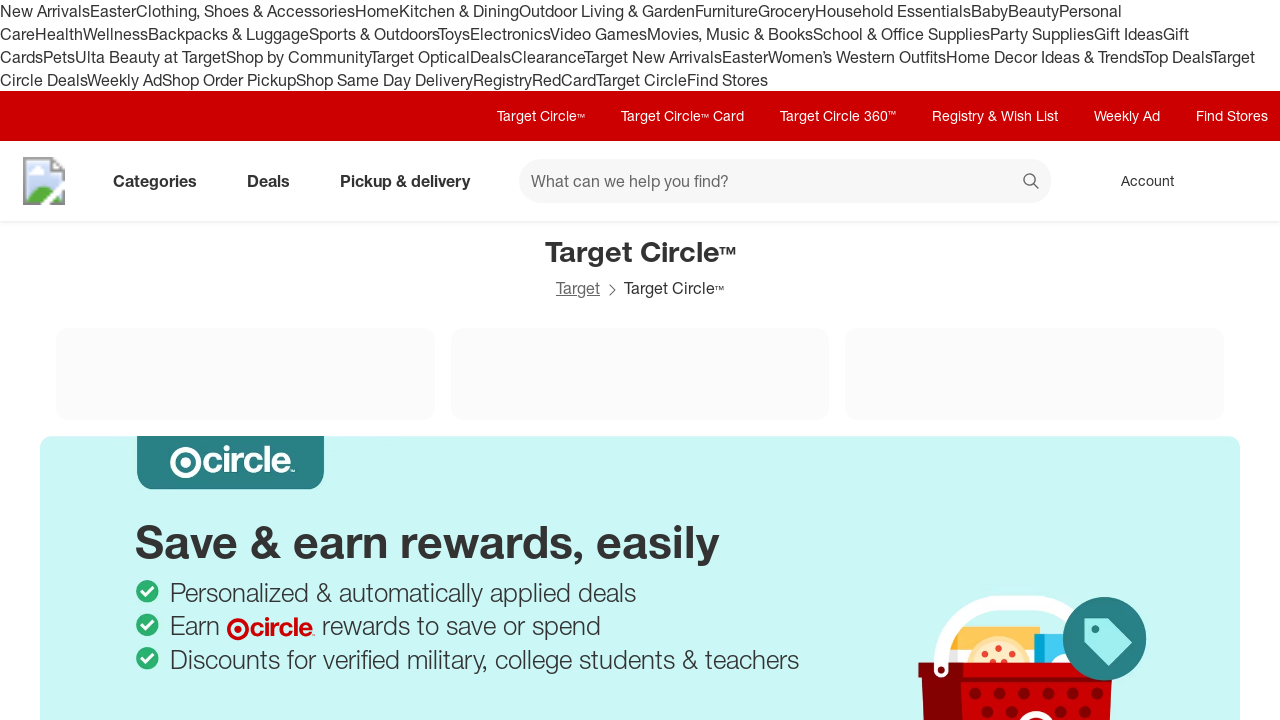

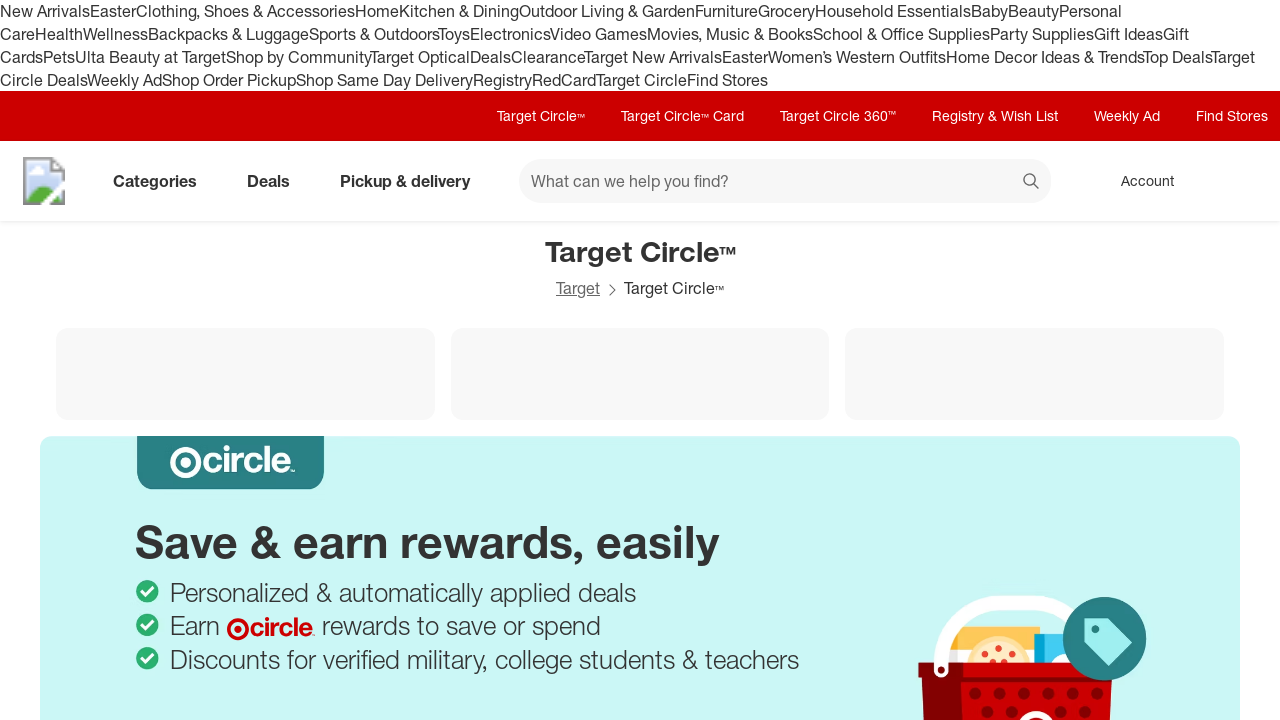